Navigates to a nested frames page and switches to the middle frame within the top frame to access content

Starting URL: http://the-internet.herokuapp.com/

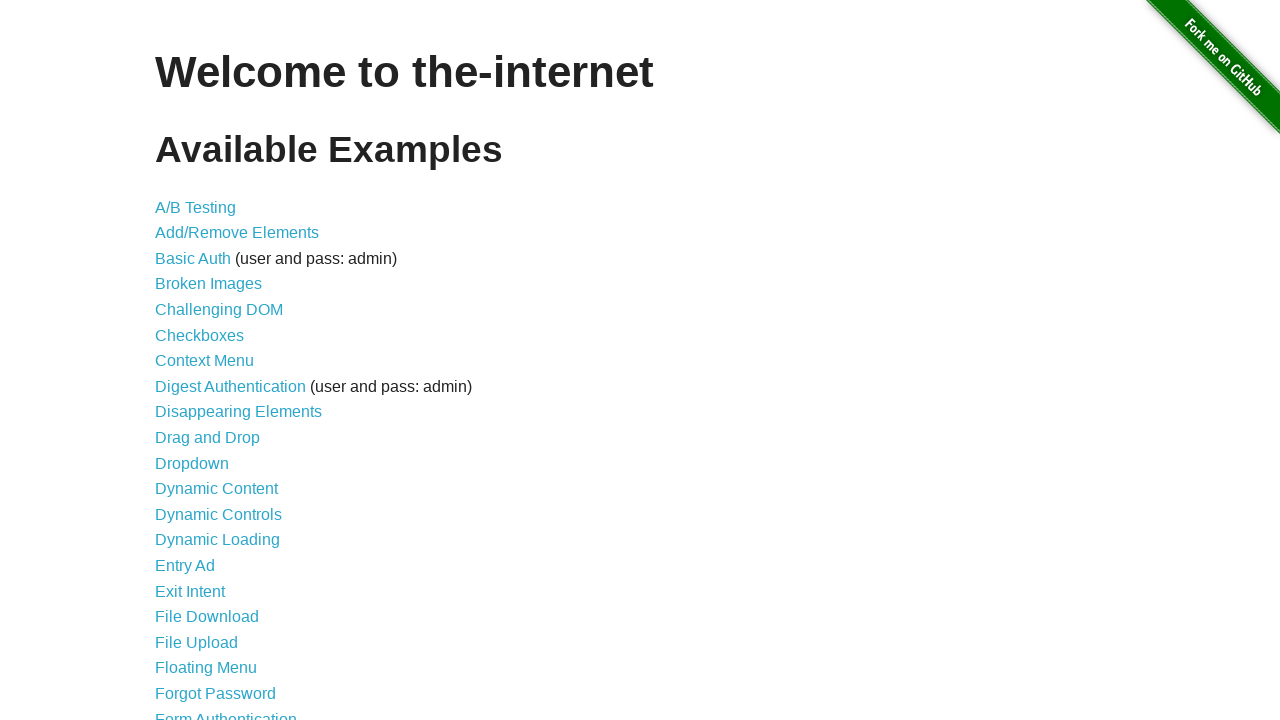

Clicked on nested frames link at (210, 395) on a[href='/nested_frames']
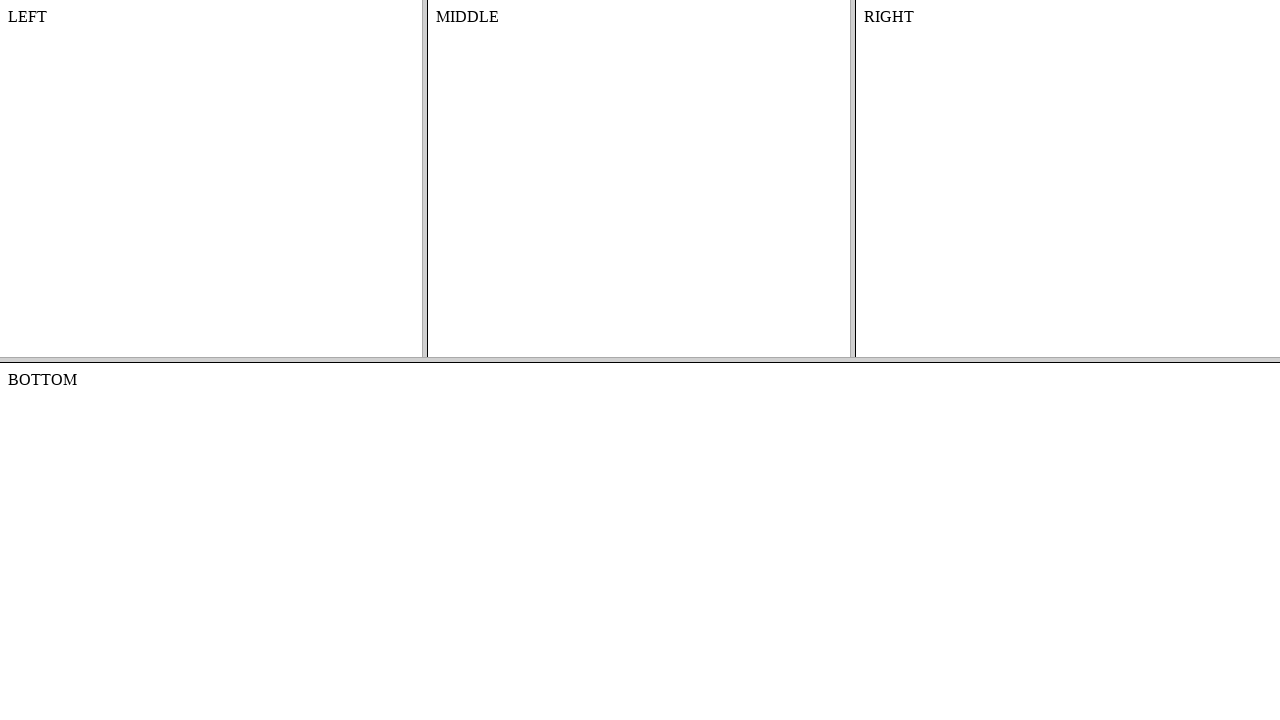

Switched to top frame
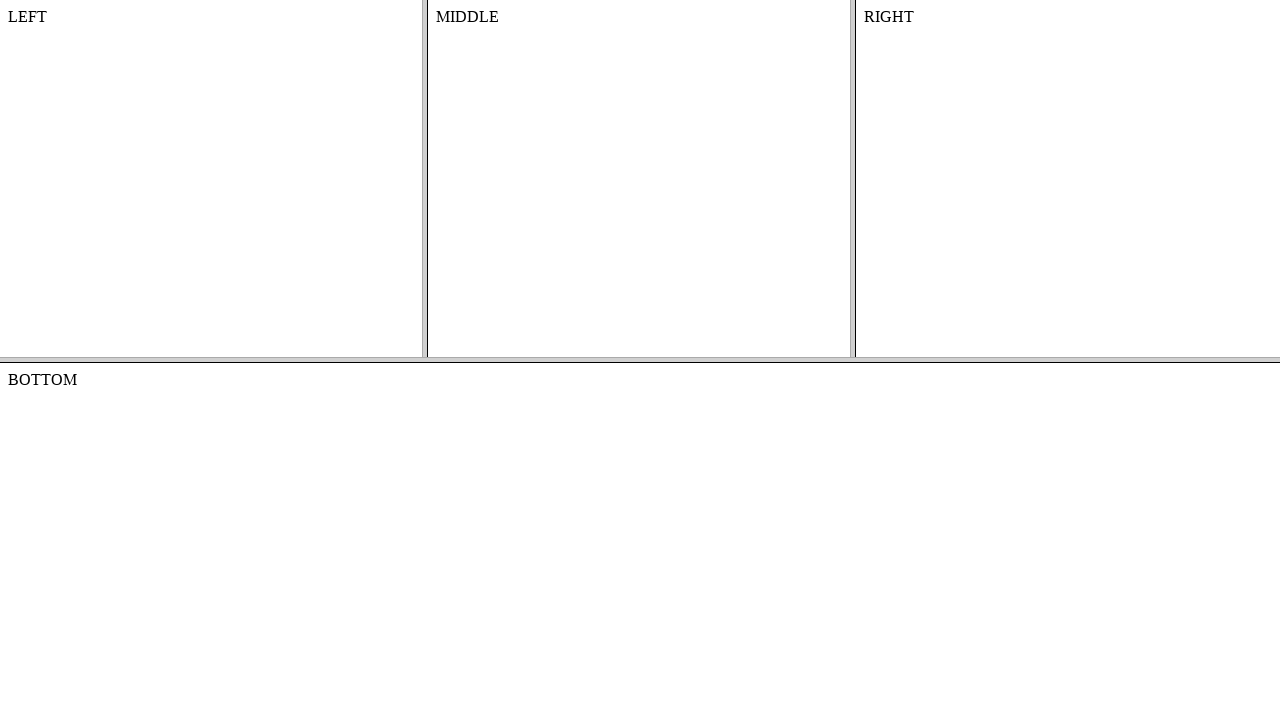

Located middle frame within top frame
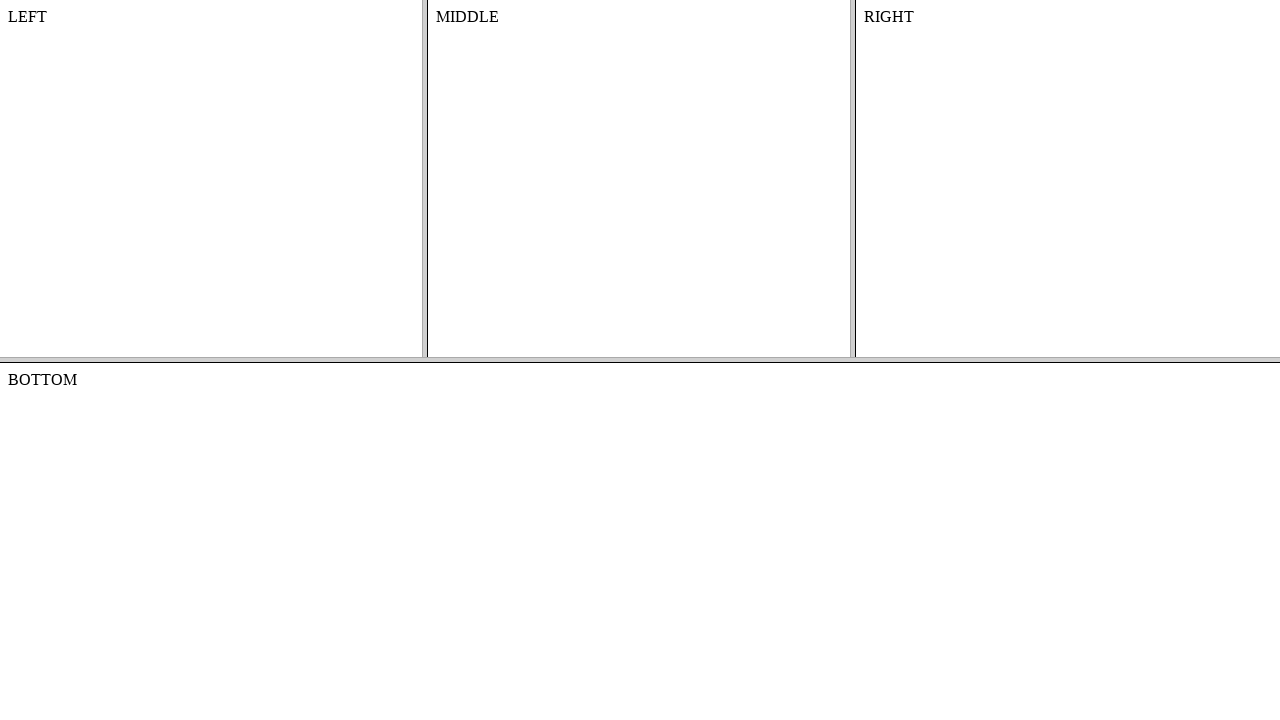

Retrieved text from middle frame: 'MIDDLE'
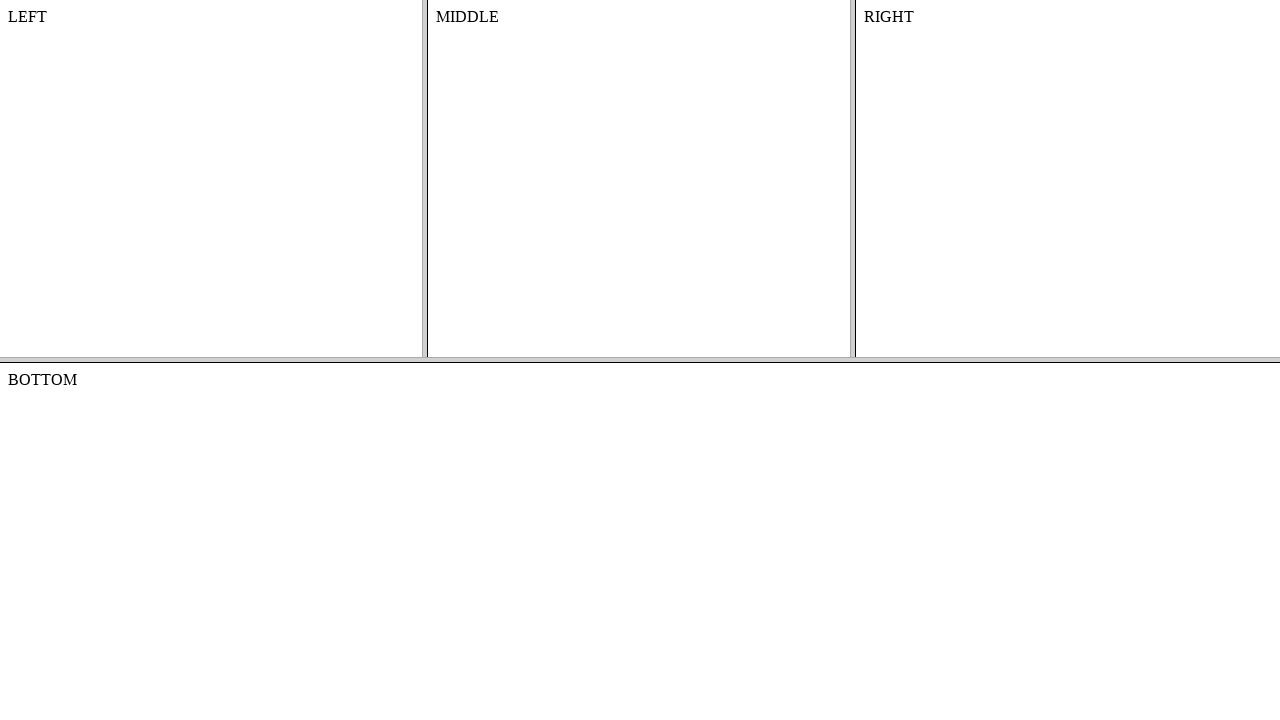

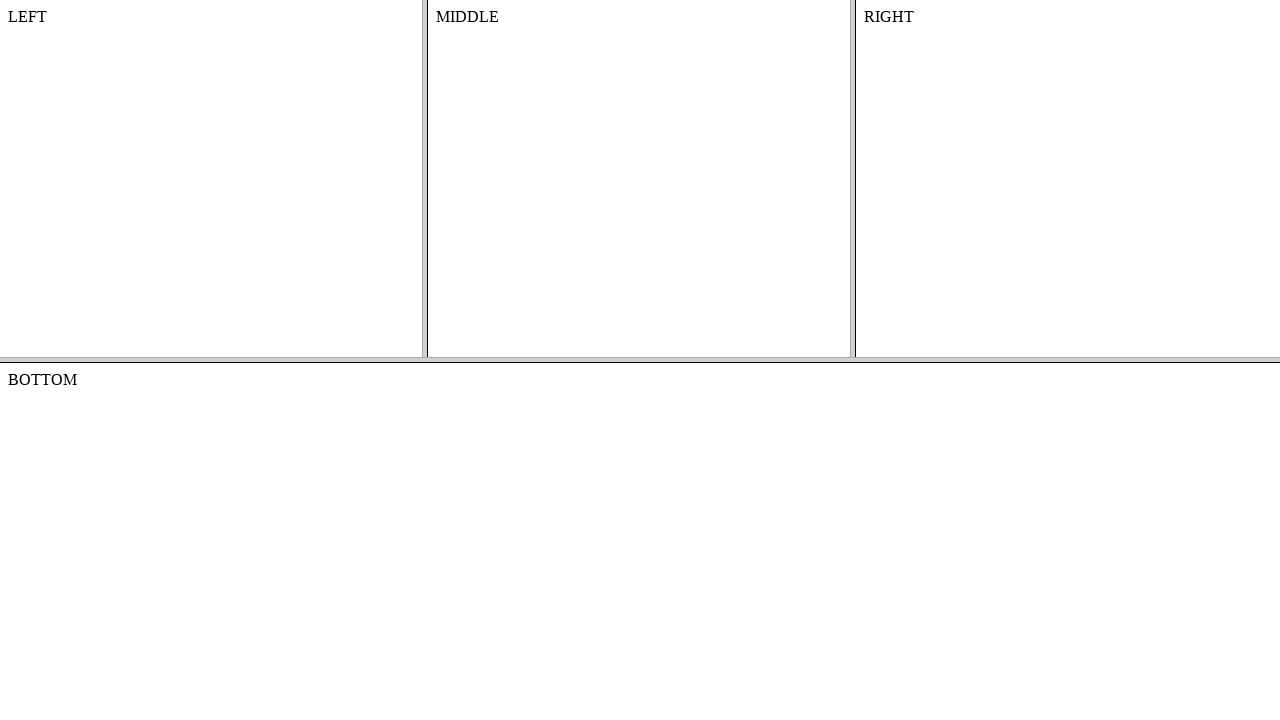